Hovers over user1 and verifies the profile link is visible

Starting URL: https://the-internet.herokuapp.com/hovers

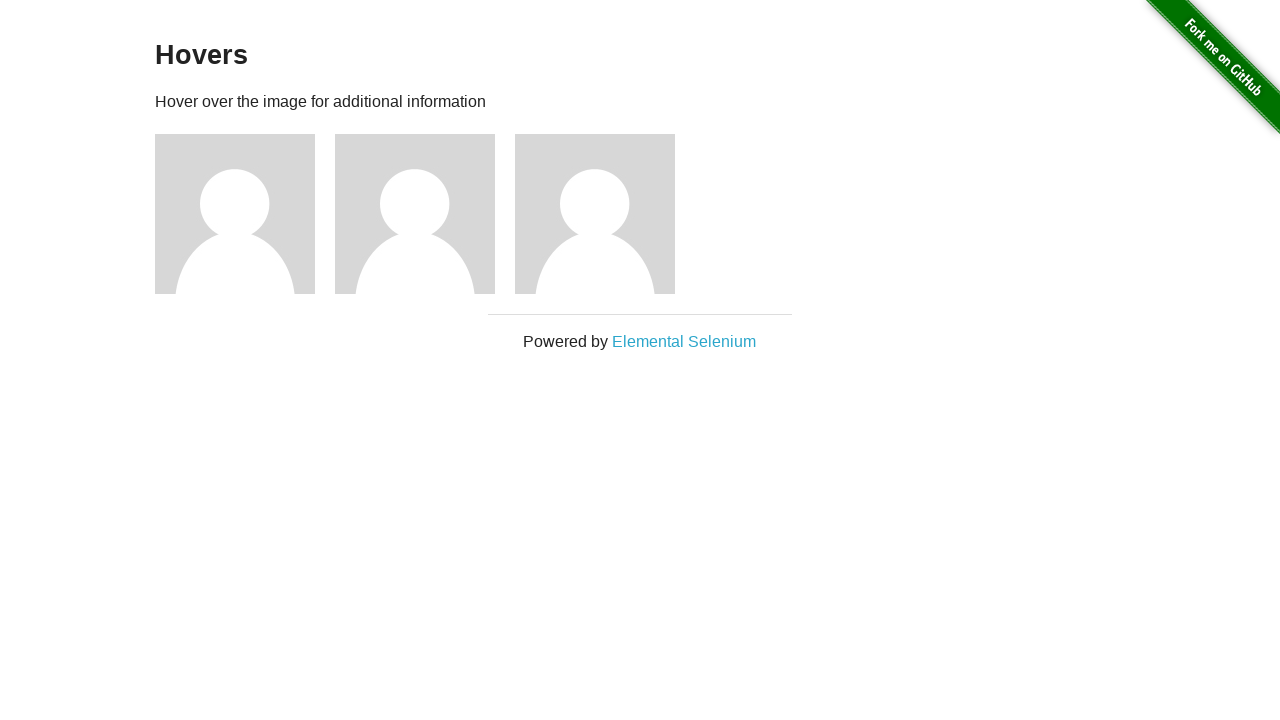

Hovered over user1 avatar at (245, 214) on .figure >> nth=0
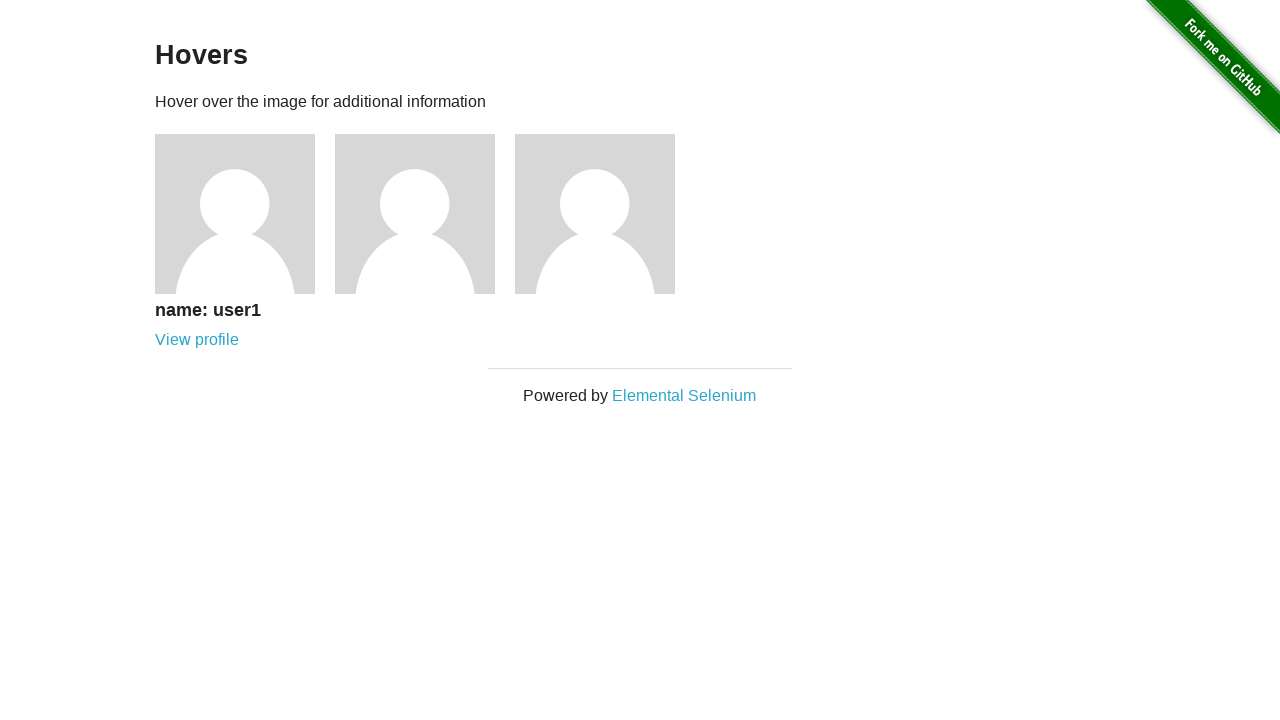

Located profile link element for user1
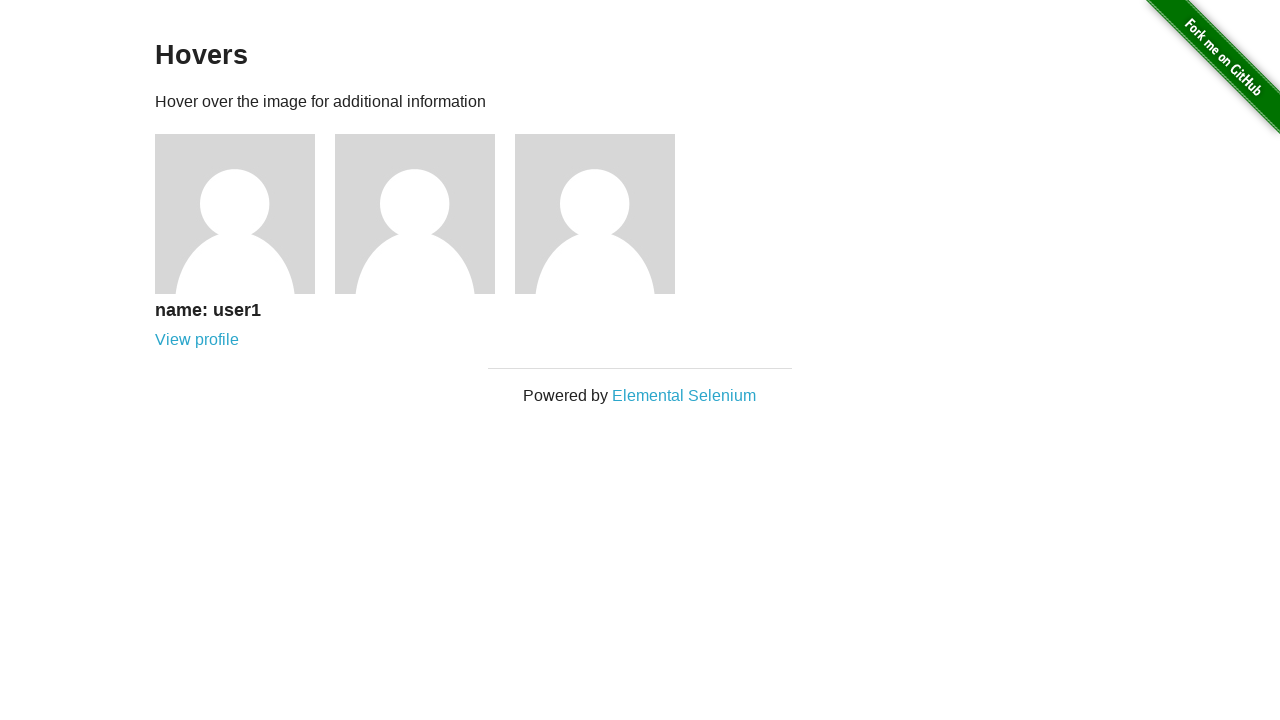

Verified profile link for user1 is visible
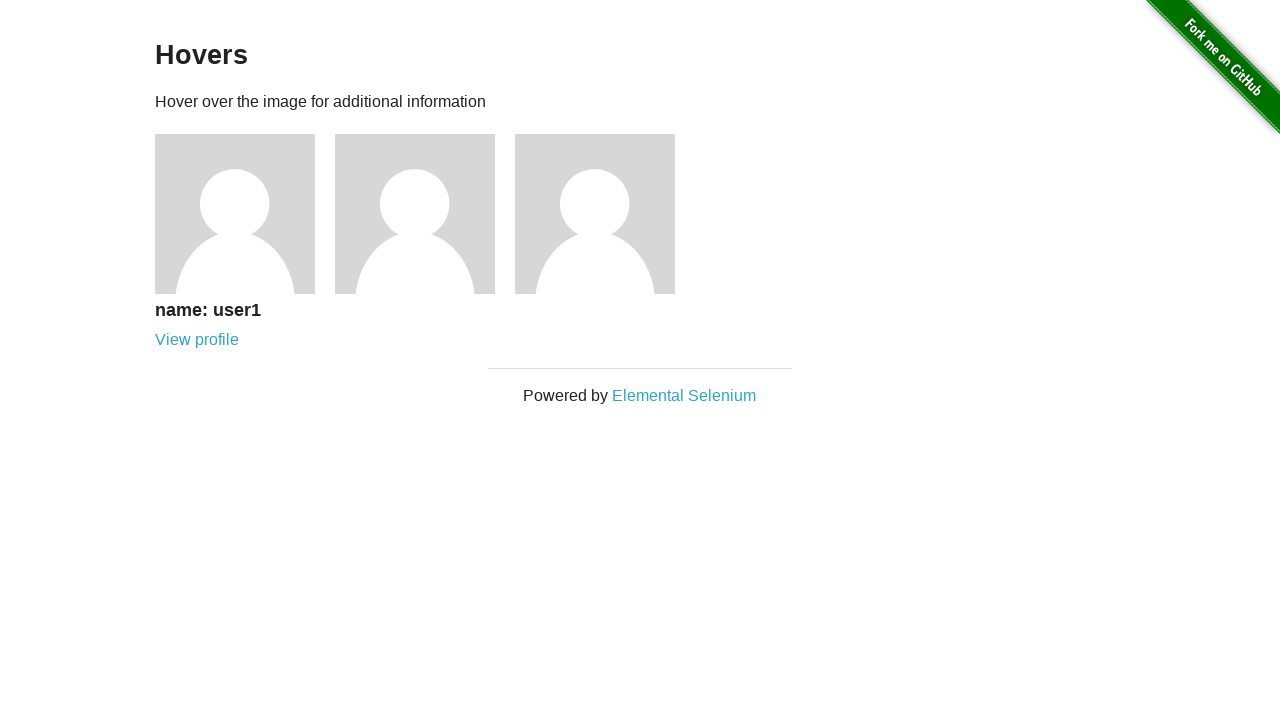

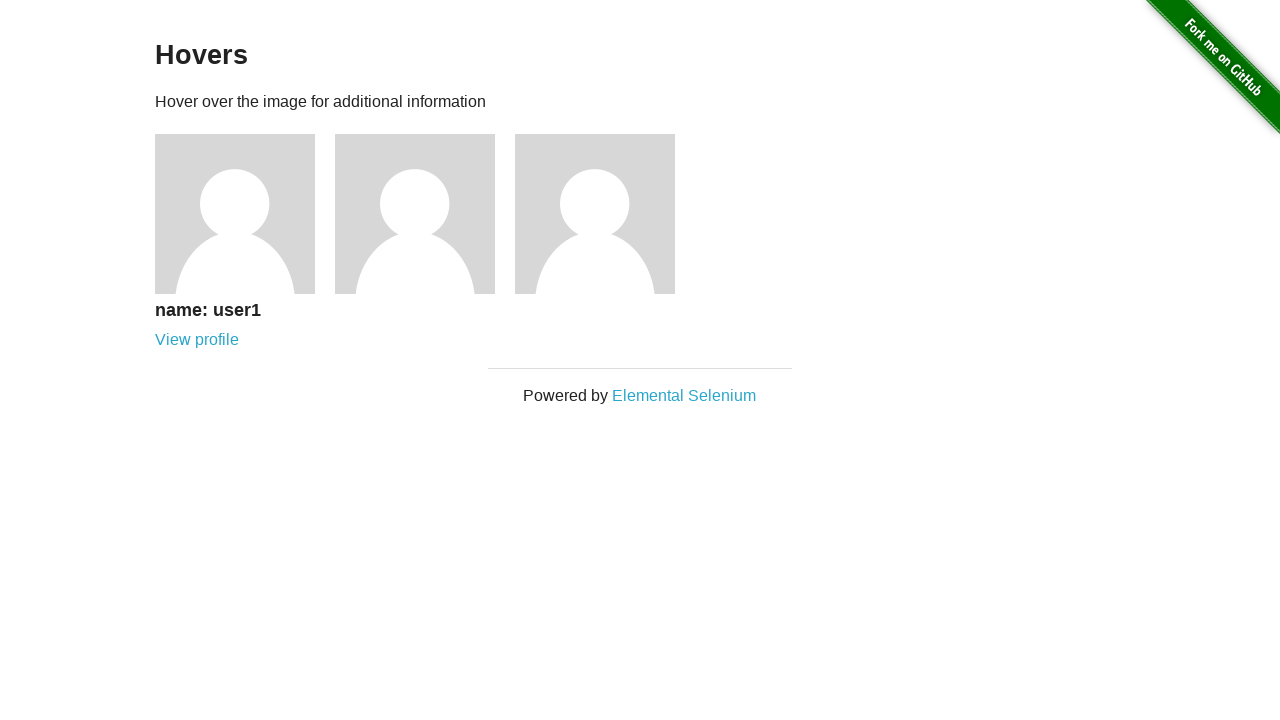